Tests dynamic element addition and removal by clicking Add Element button twice, then deleting one element and verifying the other remains

Starting URL: http://the-internet.herokuapp.com/add_remove_elements/

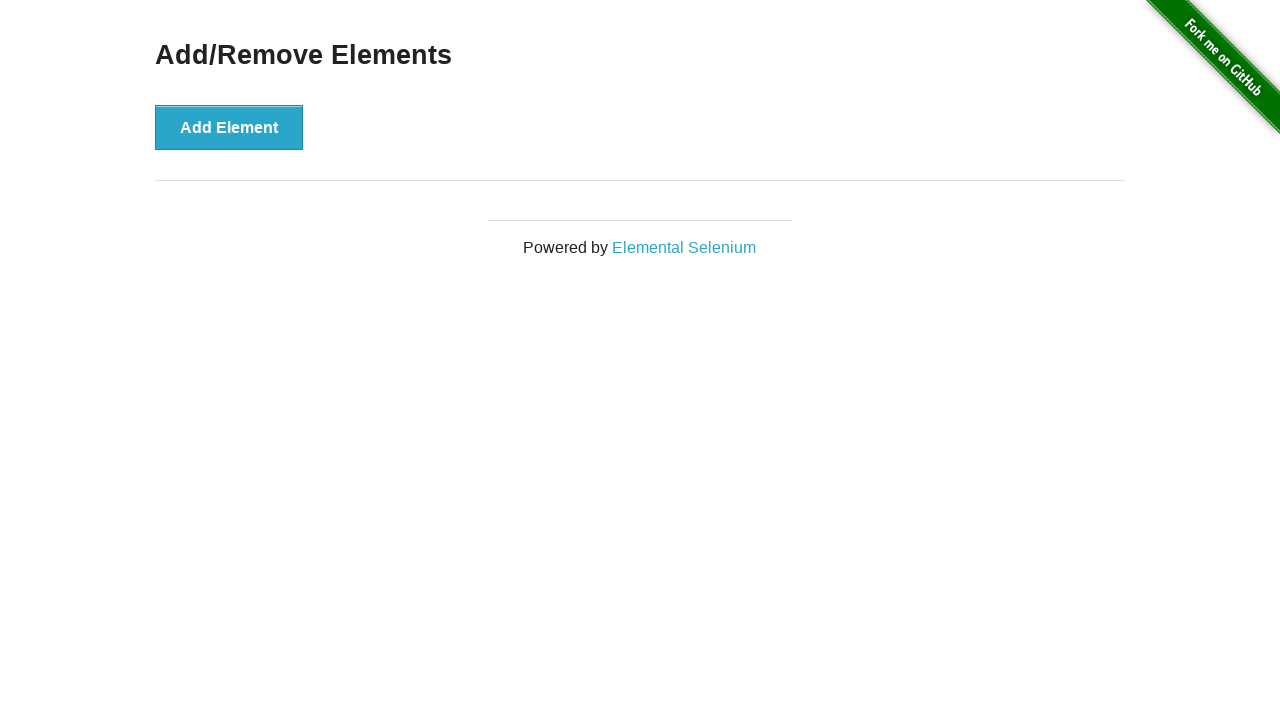

Clicked Add Element button (first time) at (229, 127) on xpath=//button[text()='Add Element']
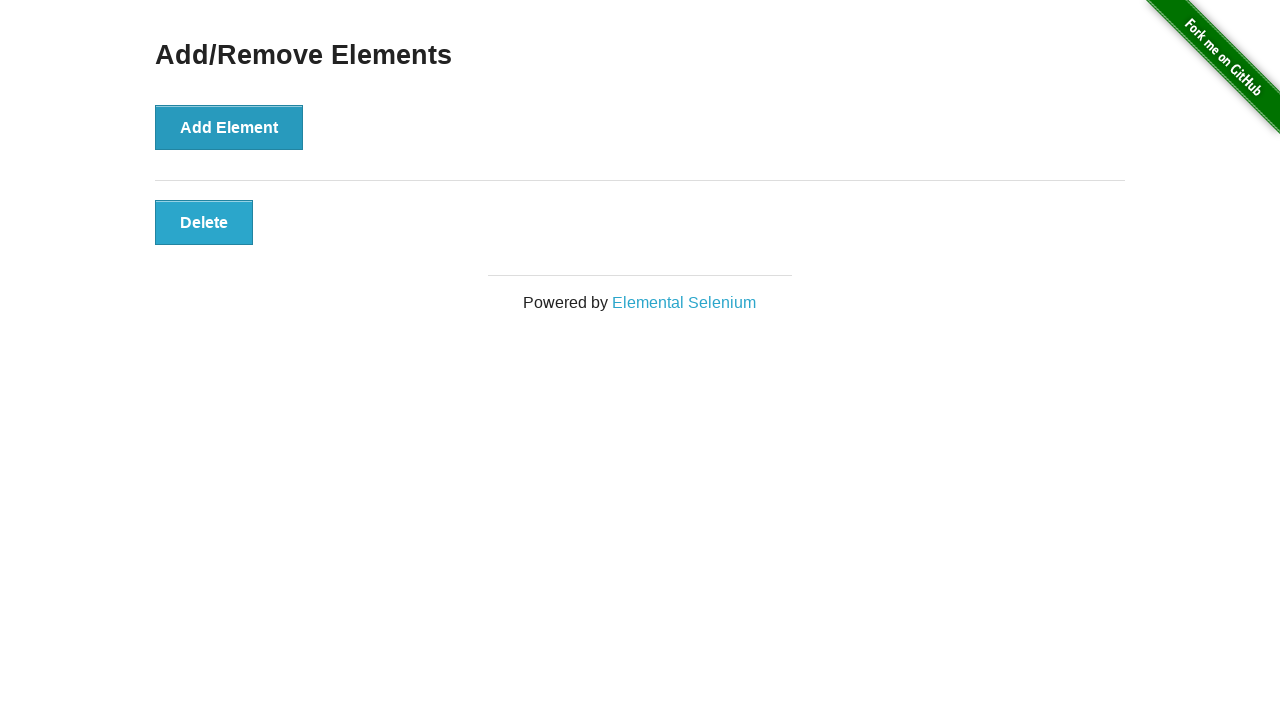

Clicked Add Element button (second time) at (229, 127) on xpath=//button[text()='Add Element']
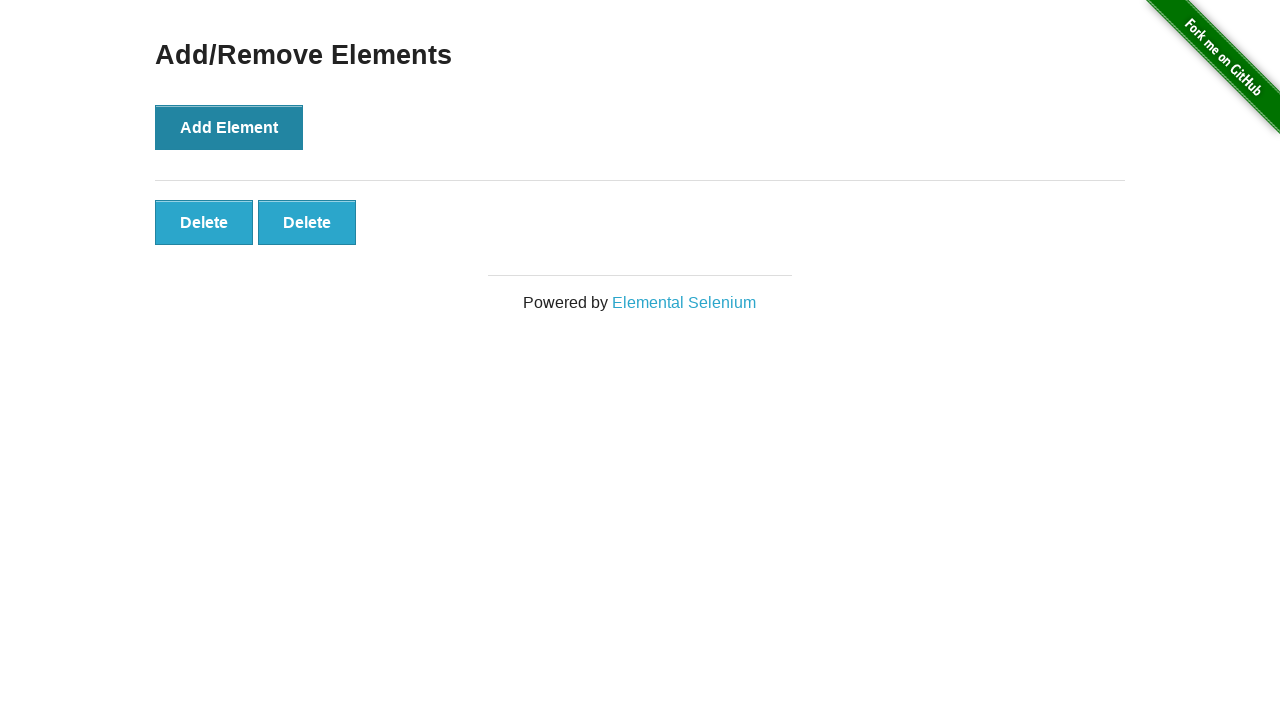

Clicked first Delete button to remove an element at (204, 222) on xpath=//button[text()='Delete'] >> nth=0
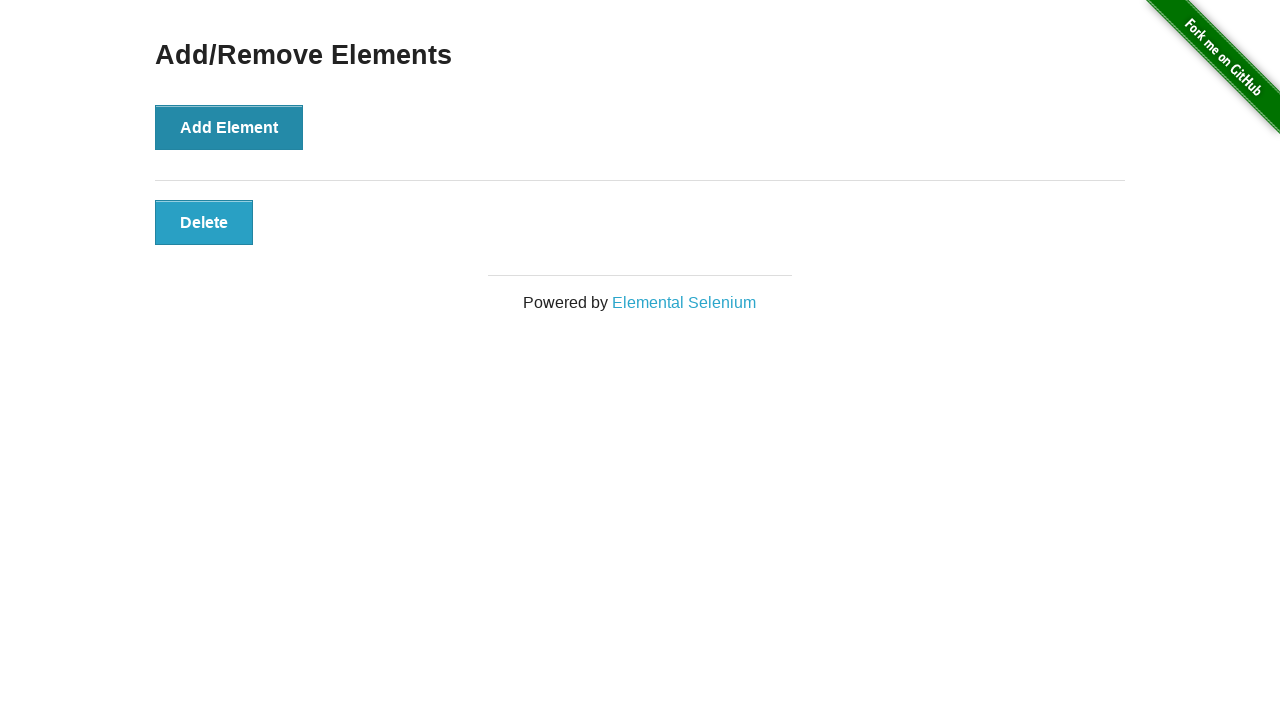

Verified remaining Delete button is still visible
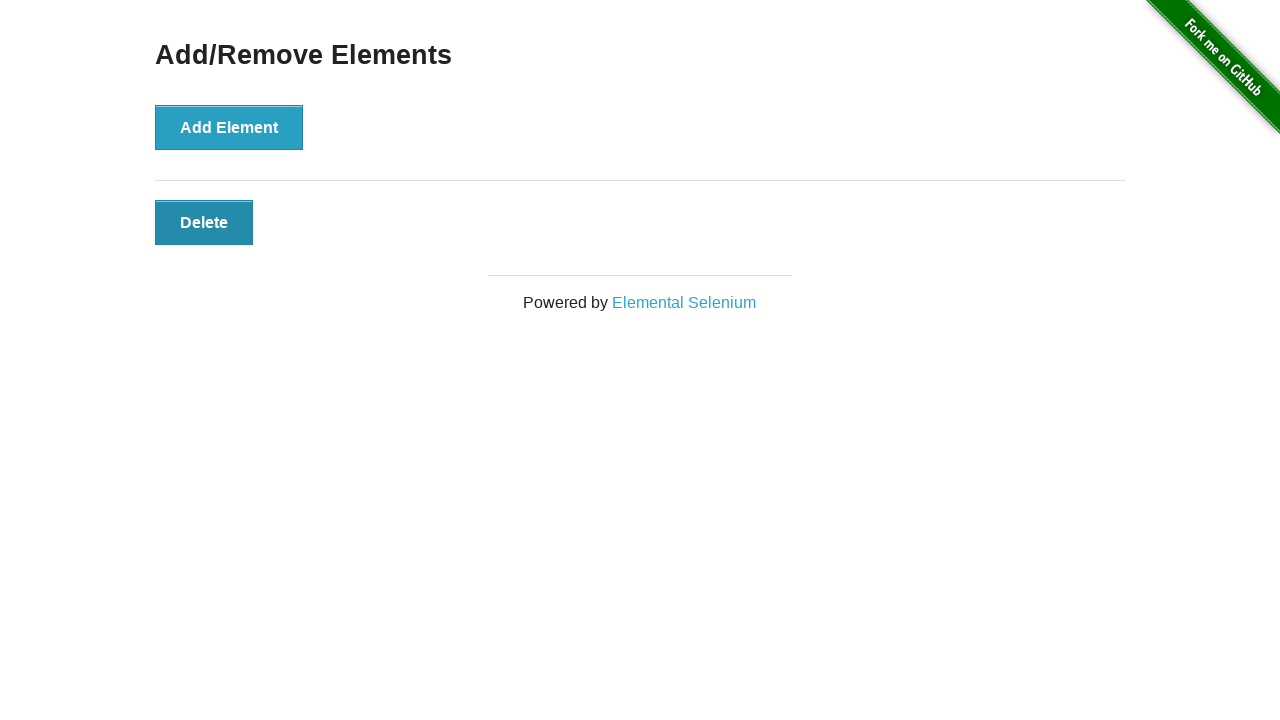

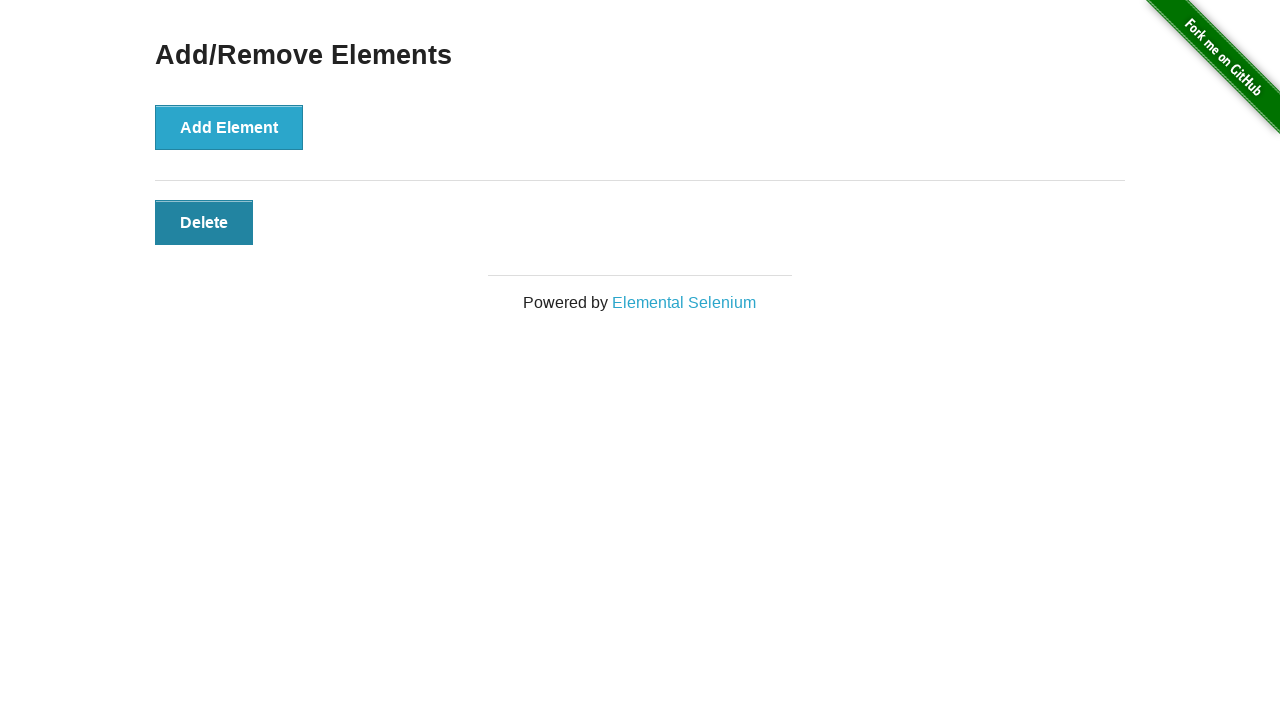